Navigates to the WebDriverIO homepage and retrieves the page title to verify the page loaded correctly.

Starting URL: https://webdriver.io

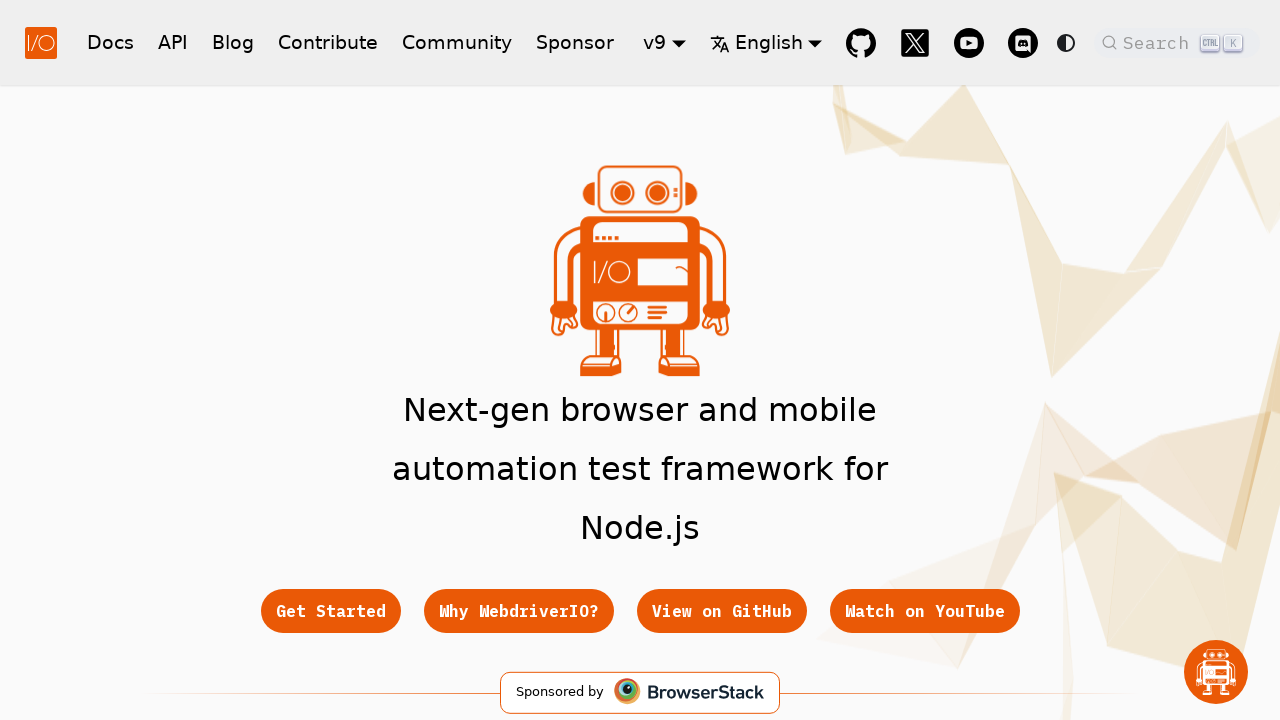

Navigated to WebDriverIO homepage
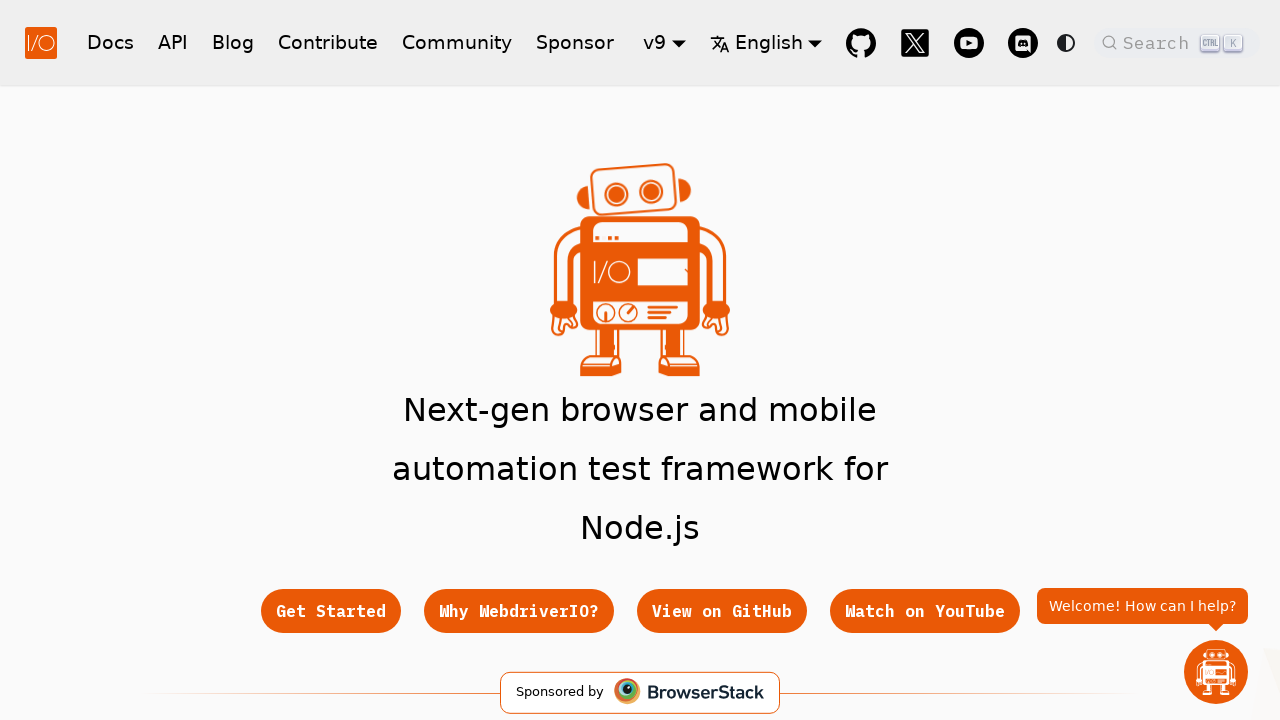

Page loaded - DOM content ready
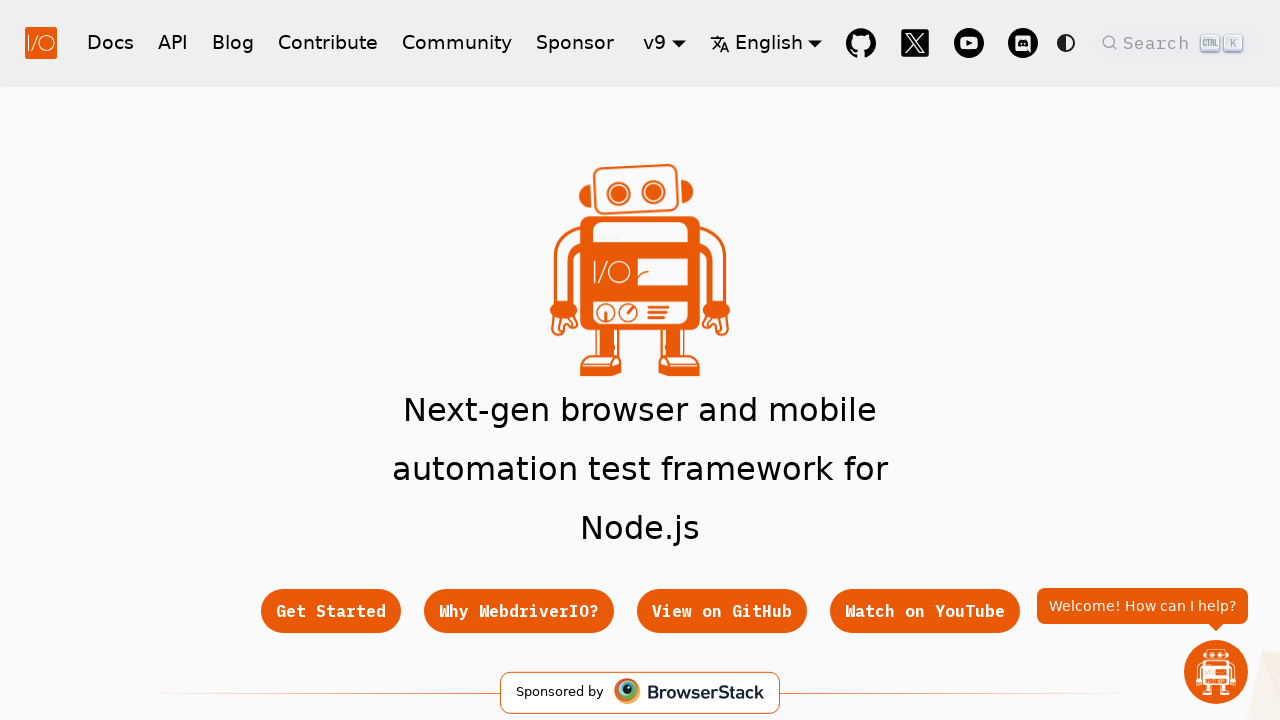

Retrieved page title: WebdriverIO · Next-gen browser and mobile automation test framework for Node.js | WebdriverIO
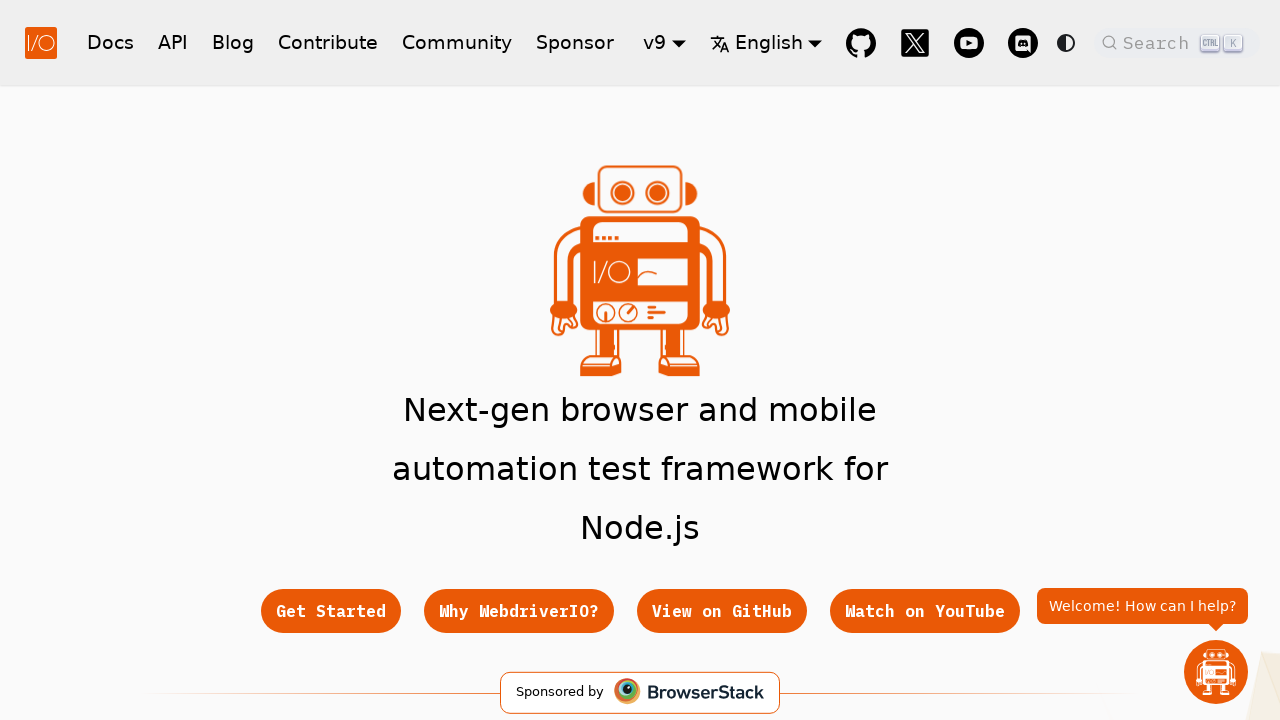

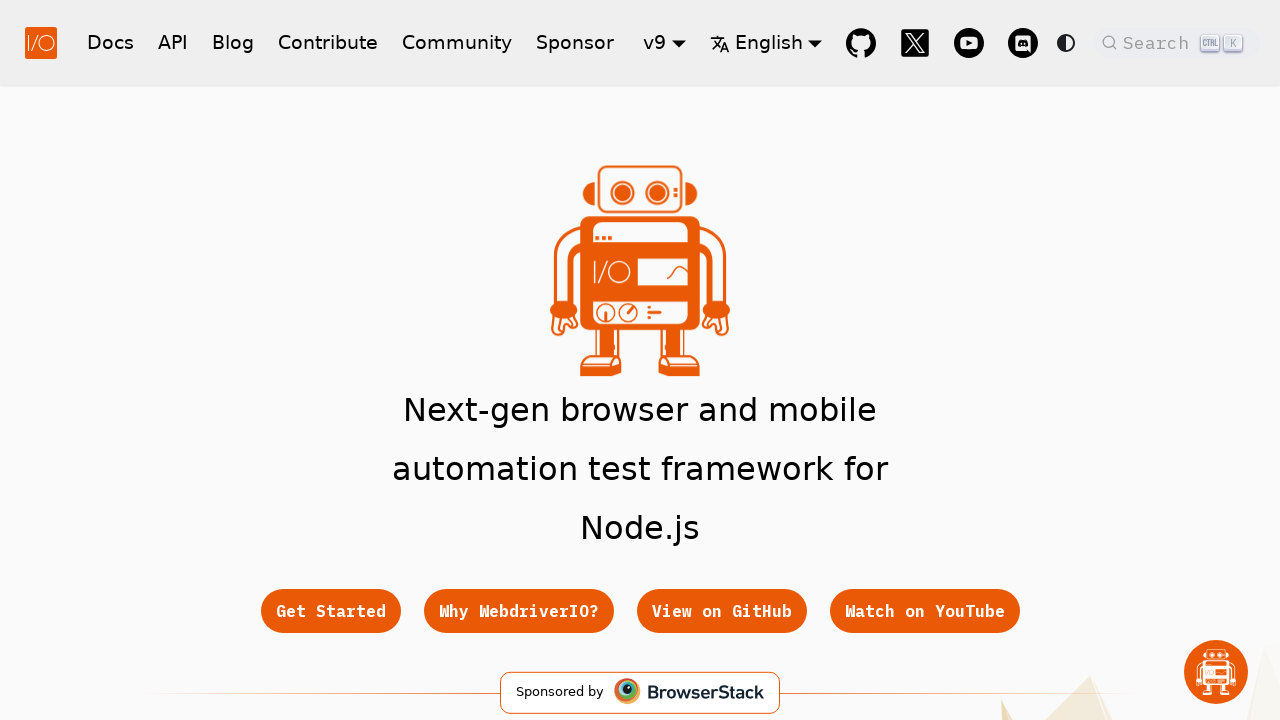